Tests double-click functionality on a blue square element within an iframe, searches for text in the search bar, and navigates to a book link at the bottom of the page

Starting URL: https://api.jquery.com/dblclick/

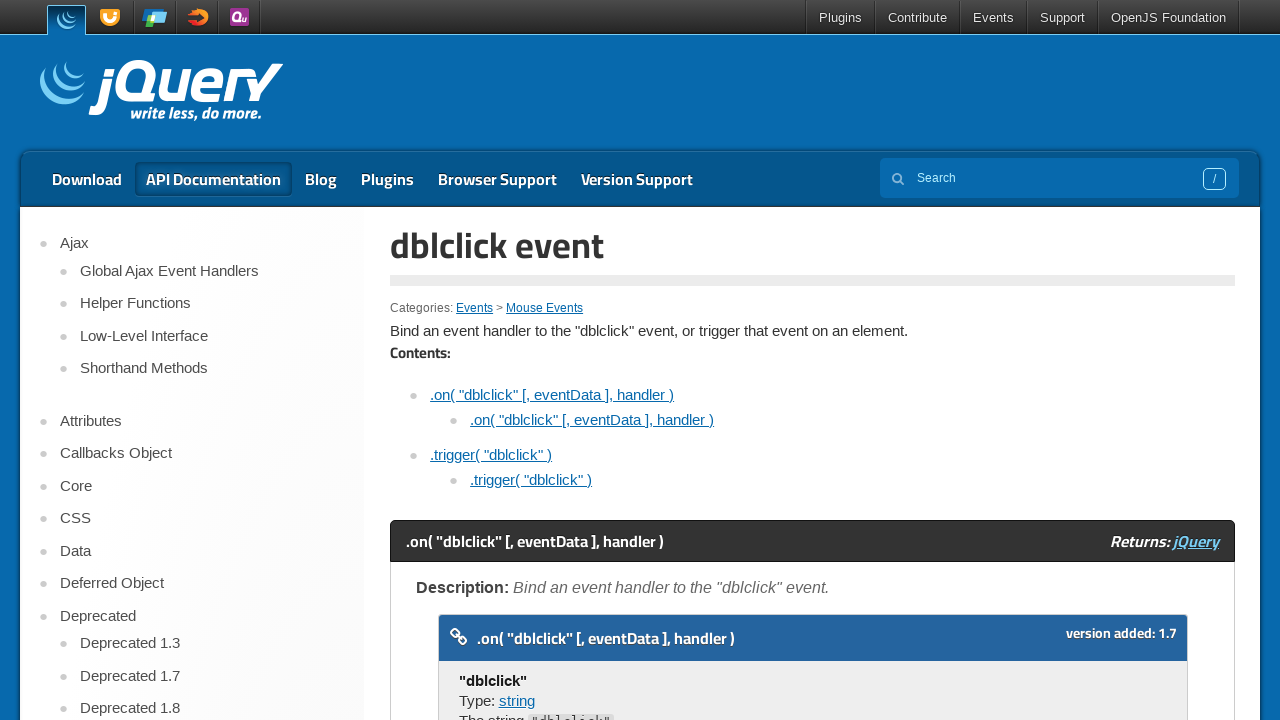

Located iframe and blue box element
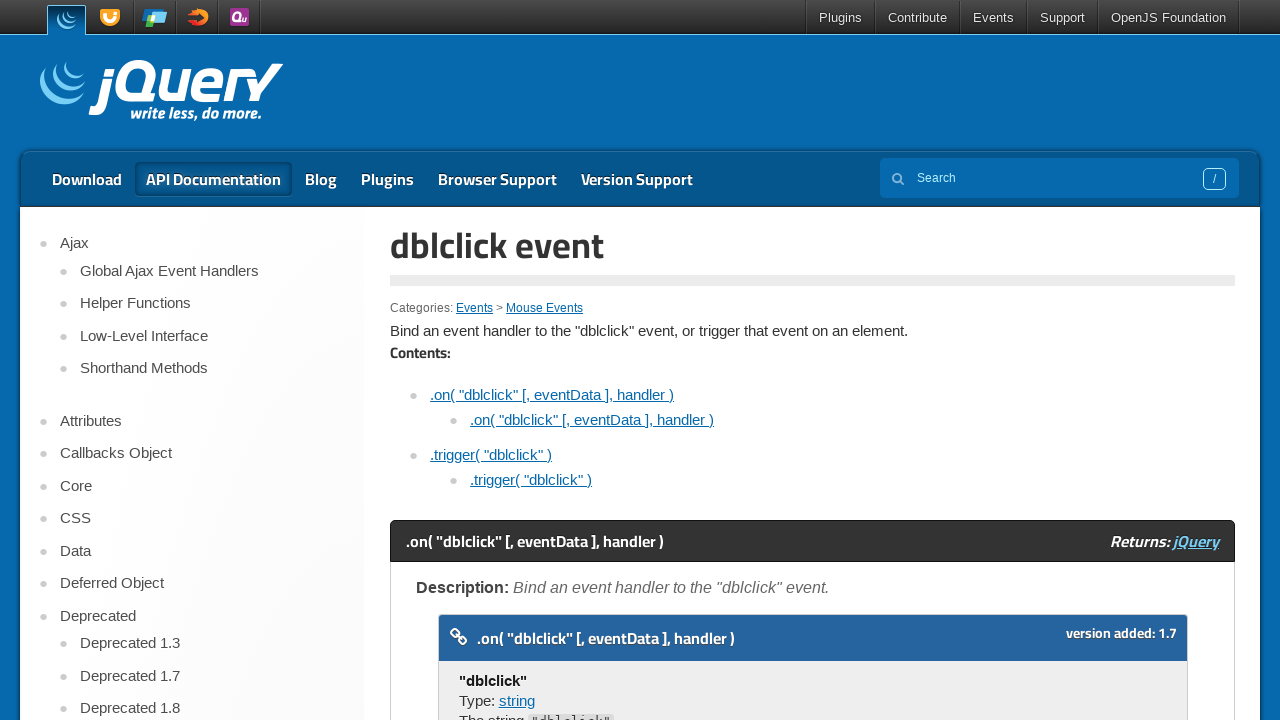

Scrolled blue box into view
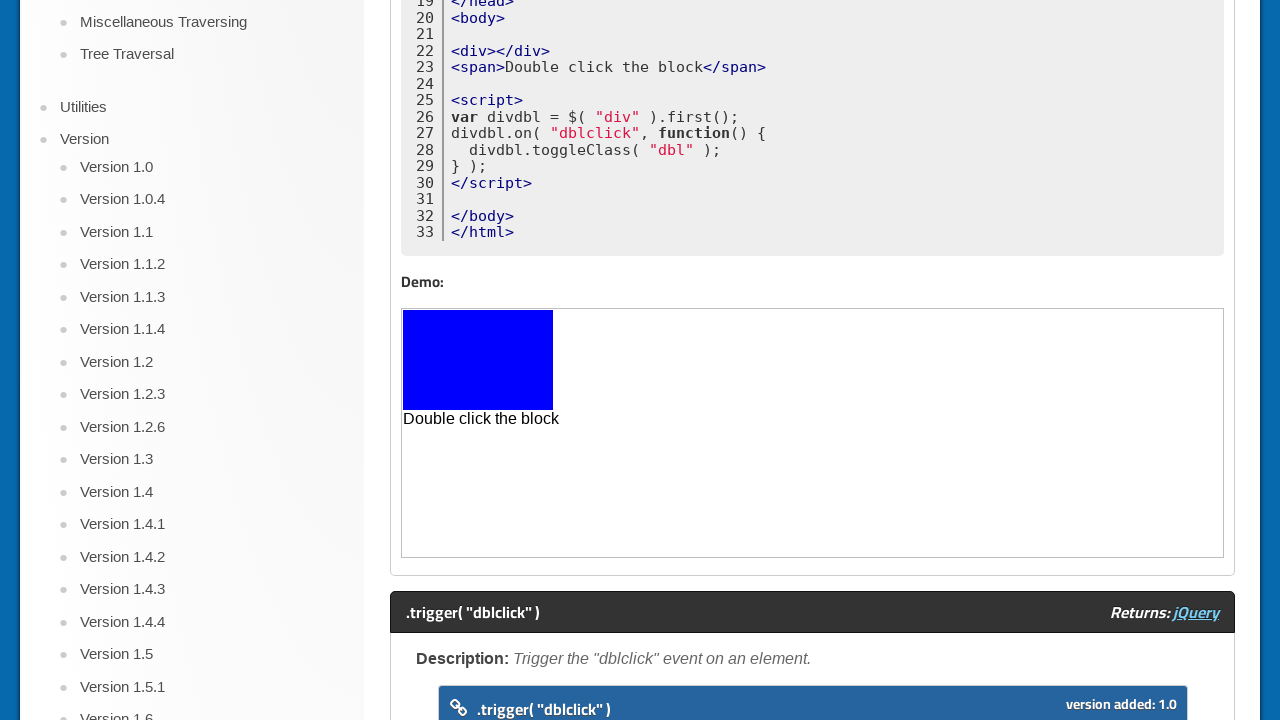

Double-clicked the blue square element at (478, 360) on iframe >> nth=0 >> internal:control=enter-frame >> body > div
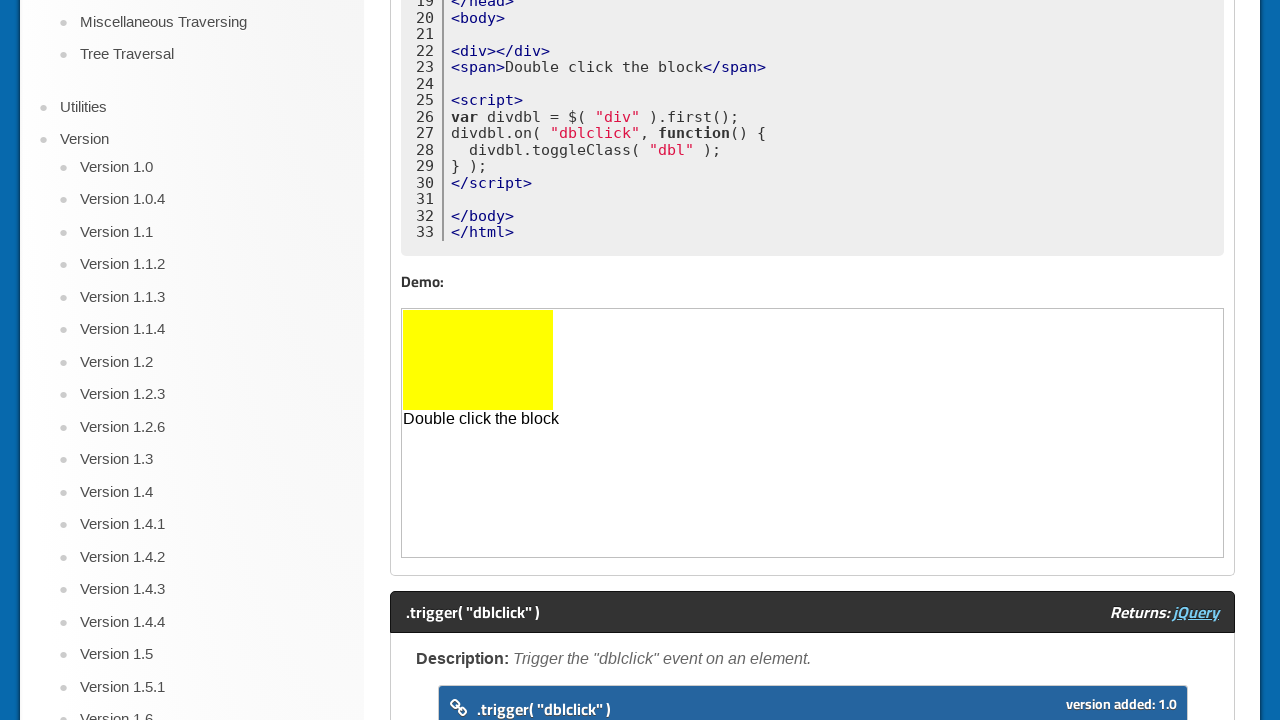

Retrieved element color after double-click: rgb(255, 255, 0)
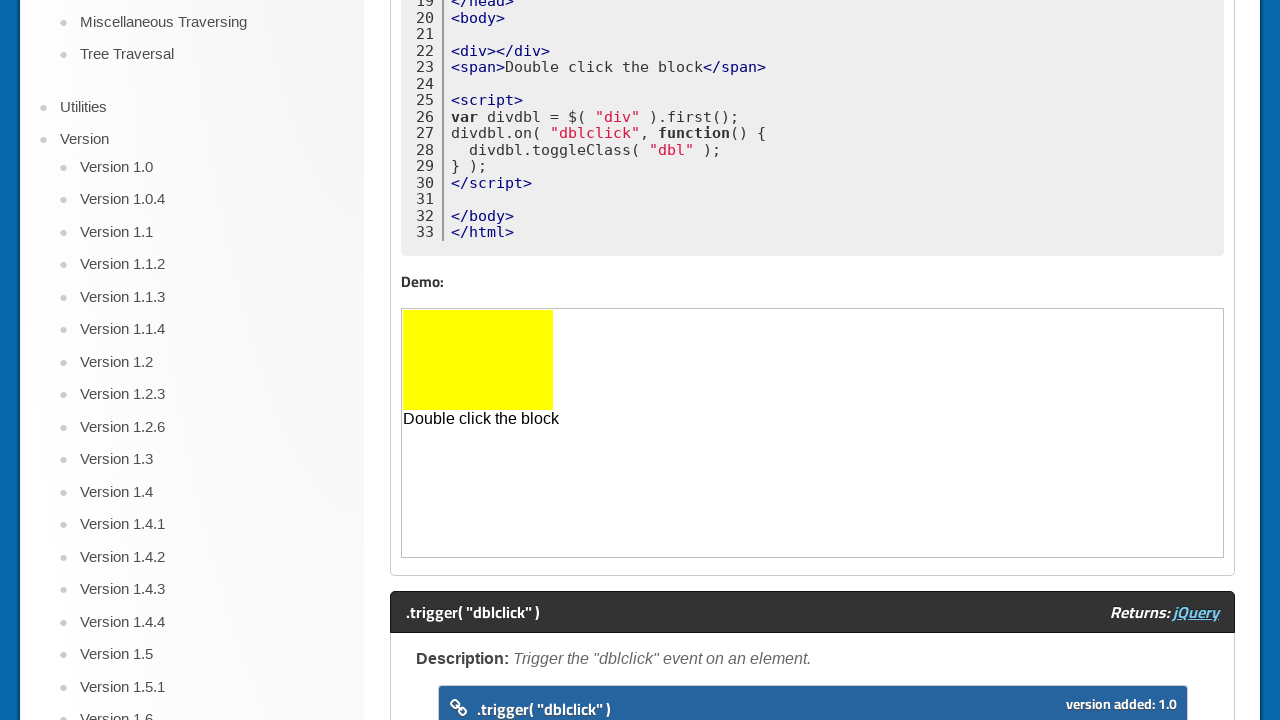

Filled search bar with 'Thanks to JavascriptExecutor' on input[name='s']
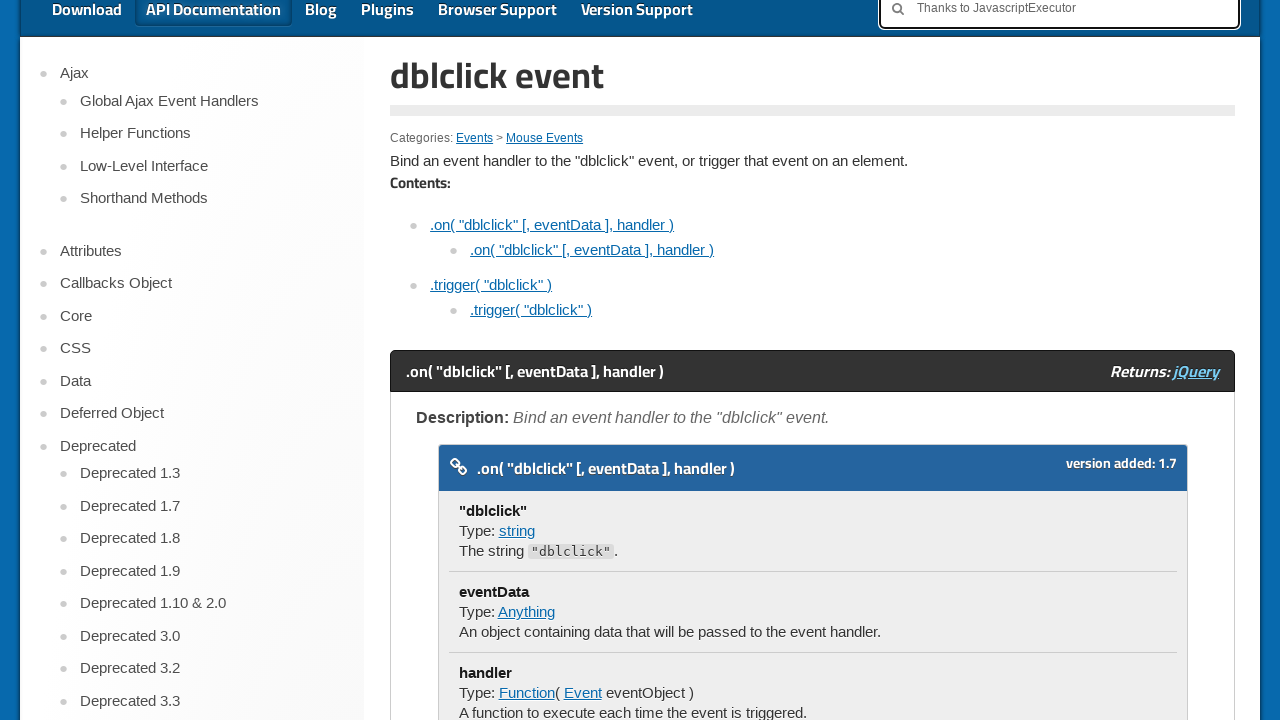

Scrolled jQuery in Action book link into view
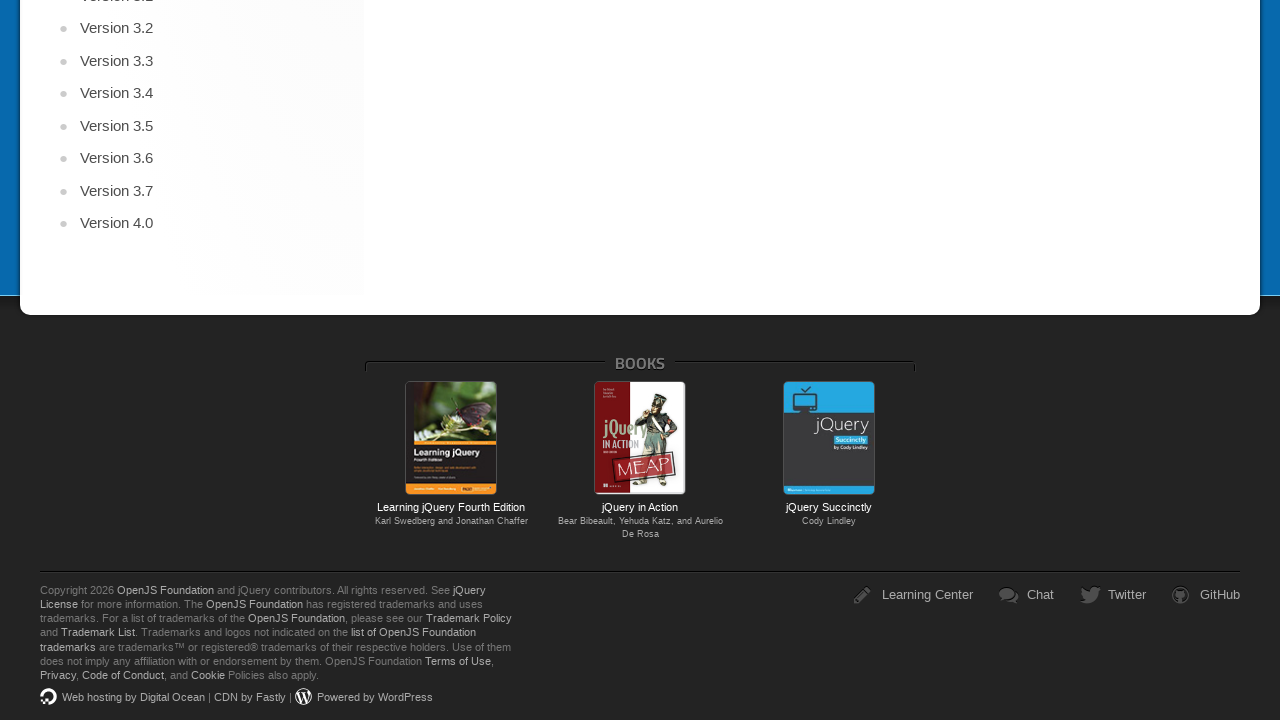

Clicked jQuery in Action book link at (640, 438) on a[href='https://www.manning.com/books/jquery-in-action-third-edition']
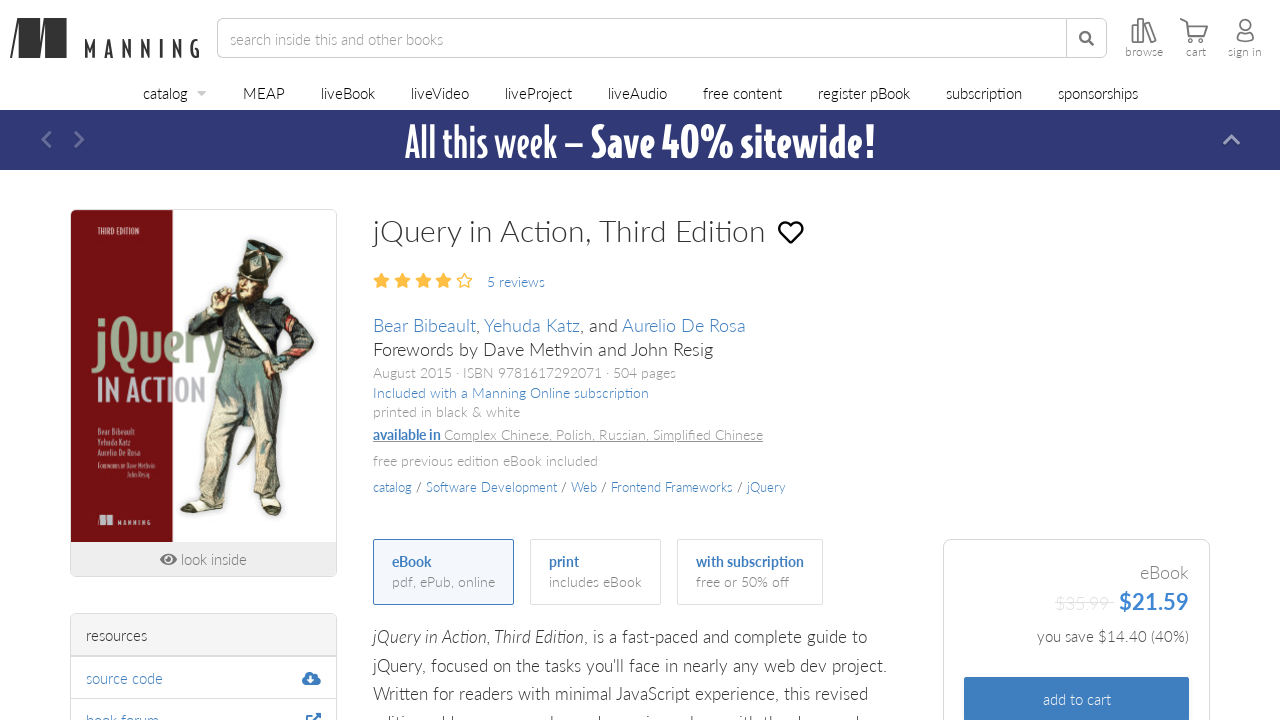

Navigated to jQuery in Action book page on Manning website
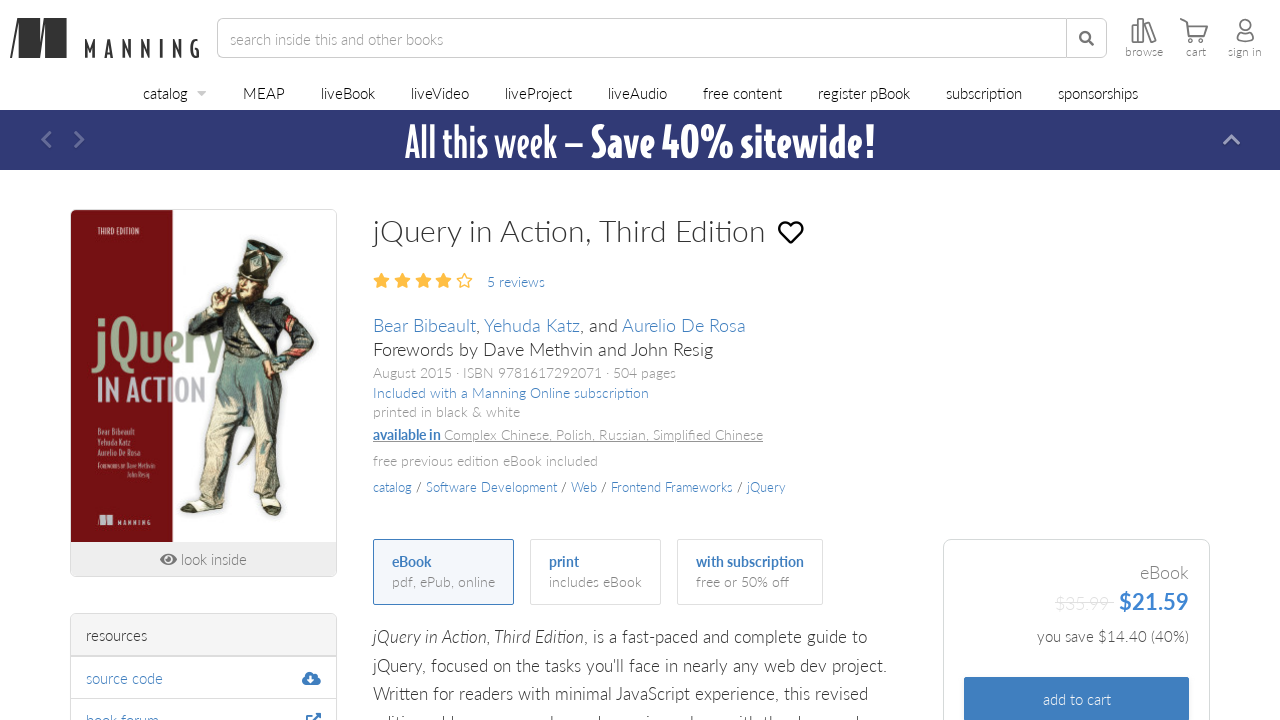

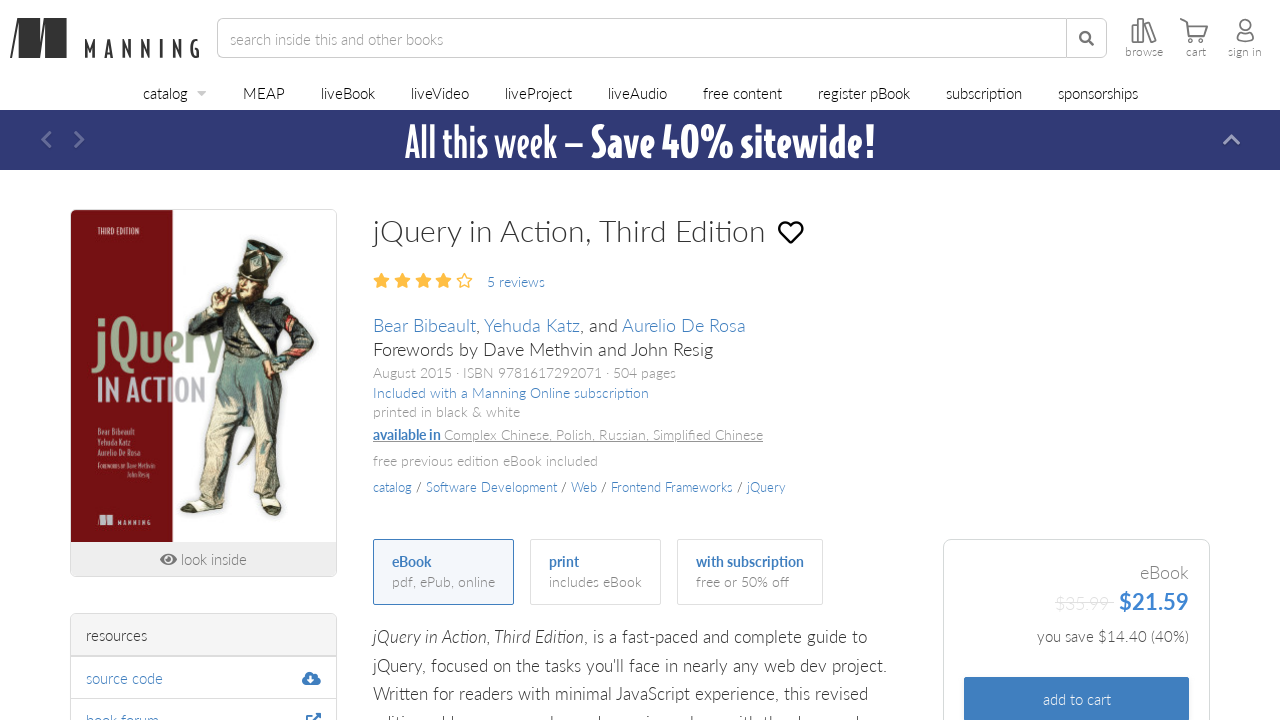